Opens the Glovo food delivery app homepage and verifies it loads successfully

Starting URL: https://glovoapp.com/

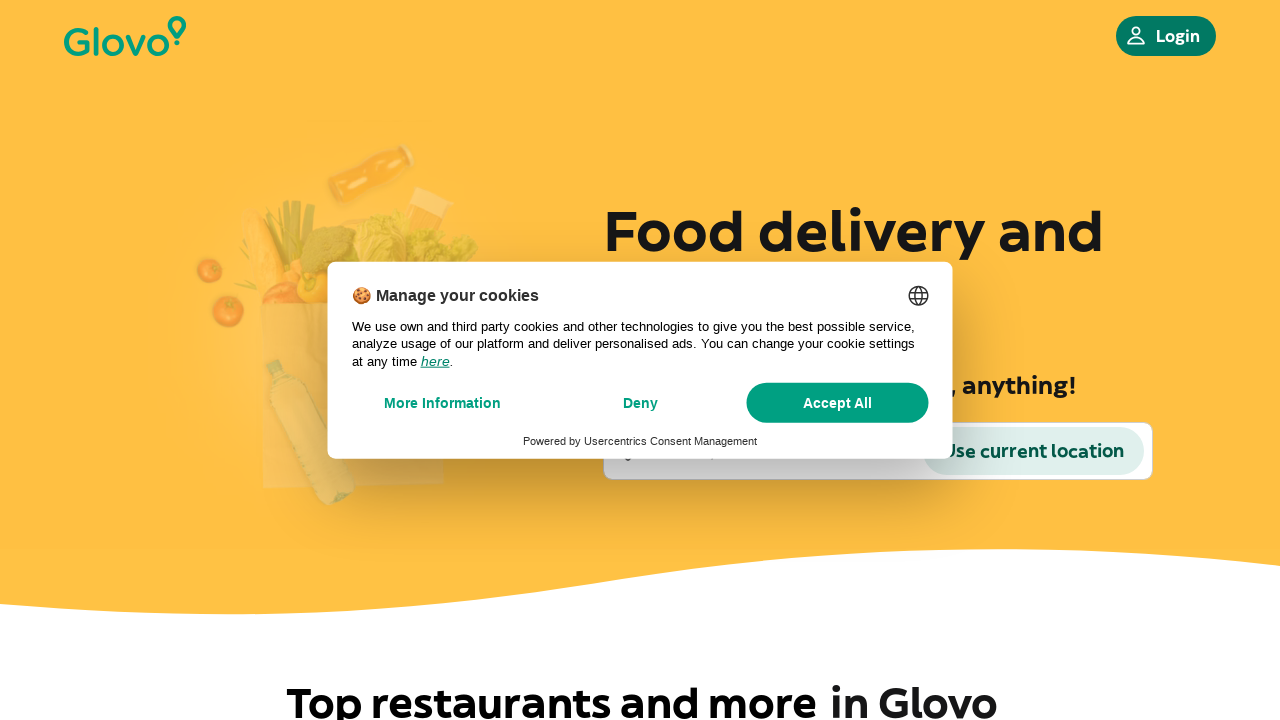

Waited for Glovo homepage to fully load (domcontentloaded)
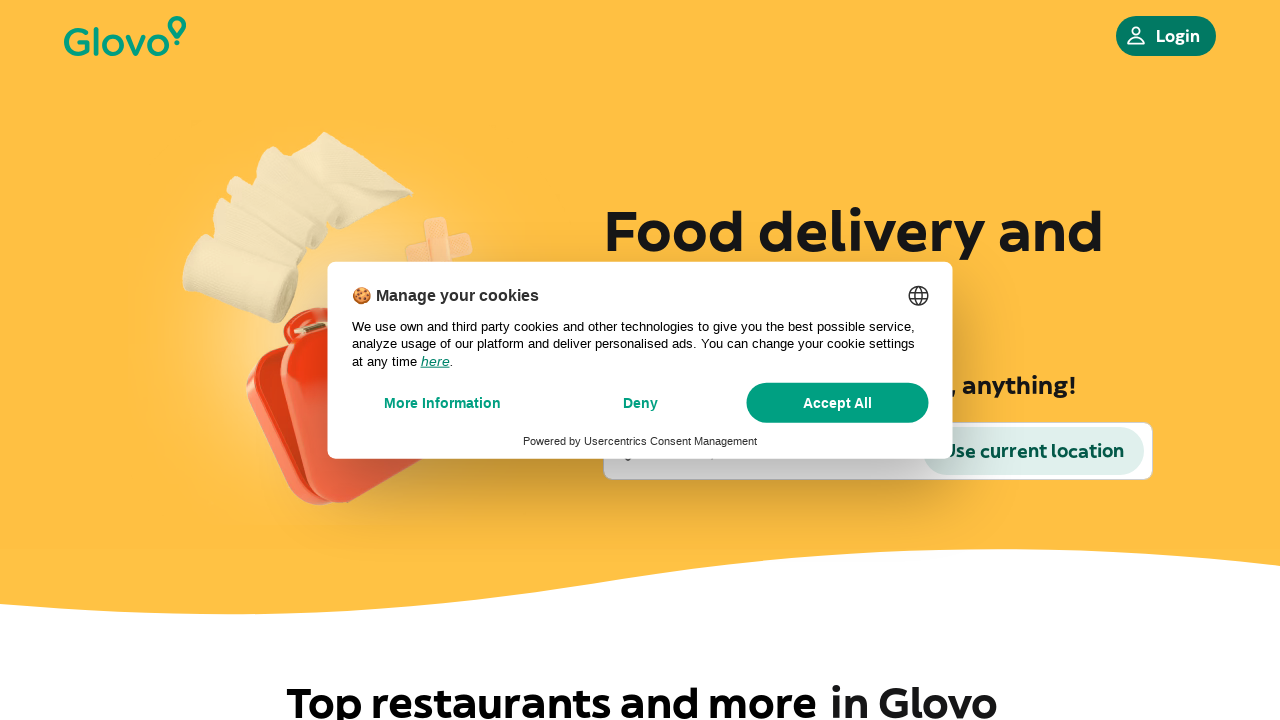

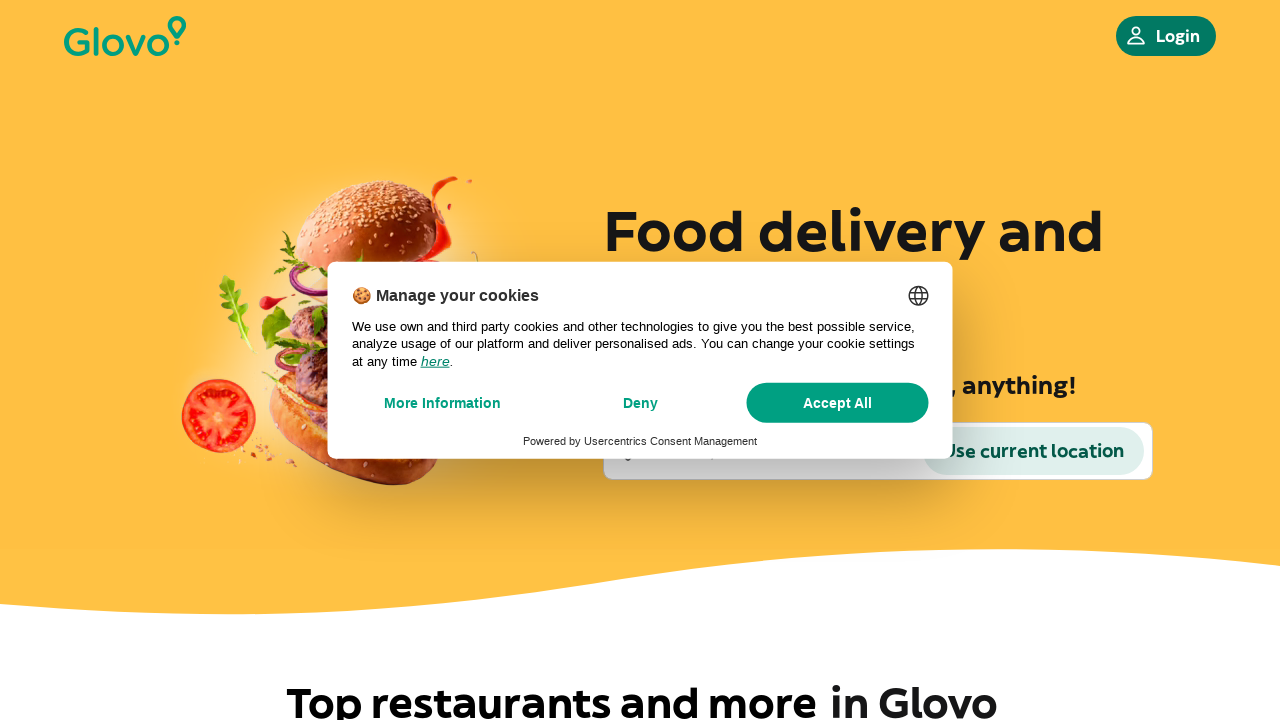